Tests handling a JavaScript prompt dialog with a text input by entering text and accepting the dialog

Starting URL: https://demo.automationtesting.in/Alerts.html

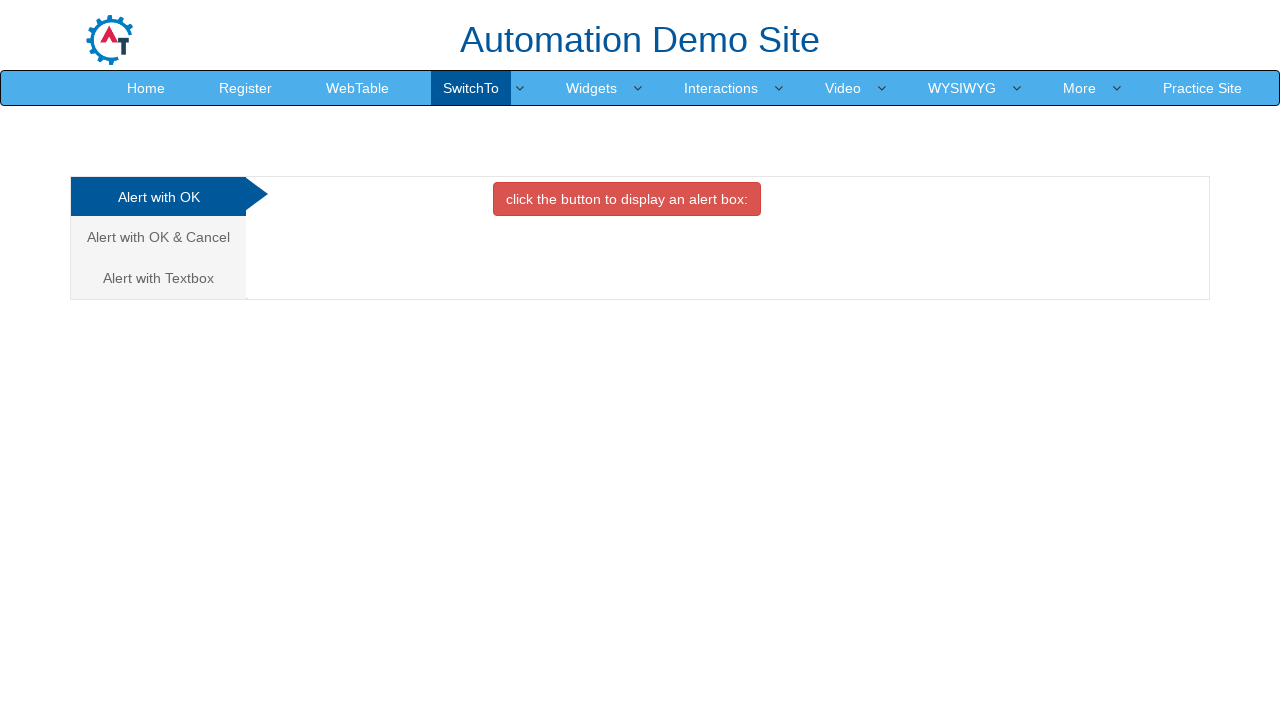

Set up dialog handler to accept prompt with text 'hello'
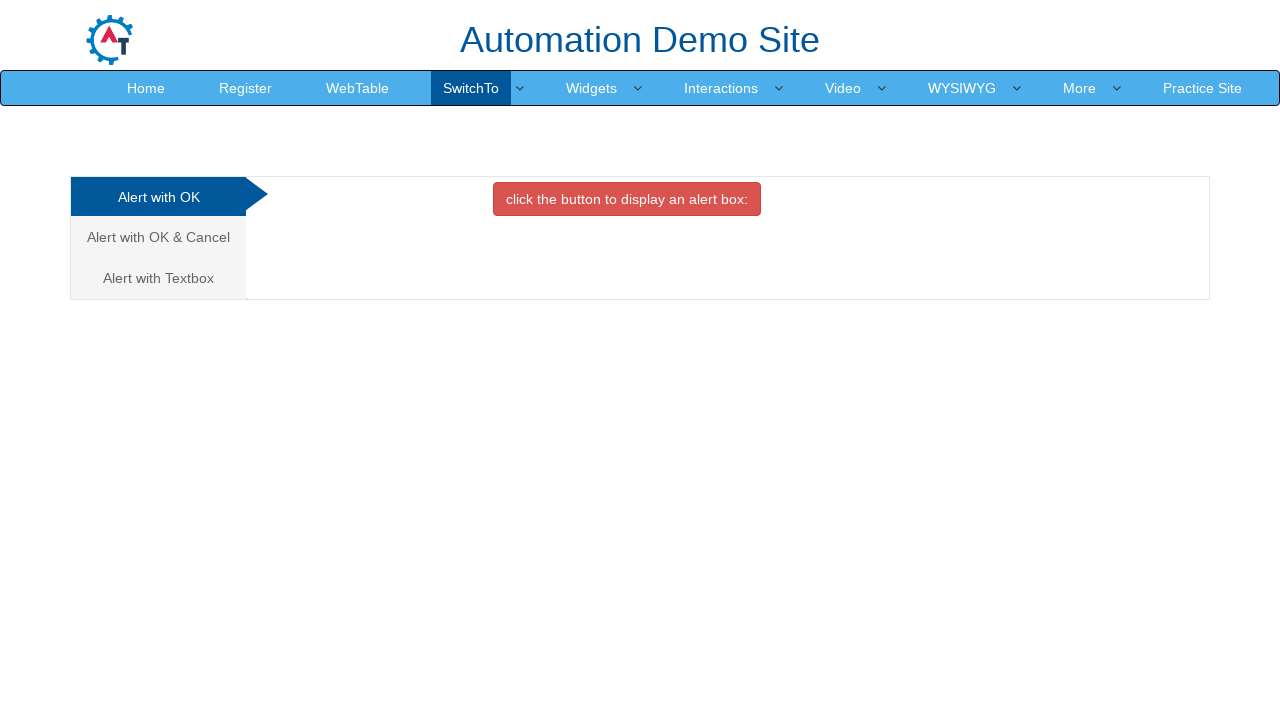

Clicked on 'Alert with Textbox' tab at (158, 278) on xpath=//a[text () ='Alert with Textbox ']
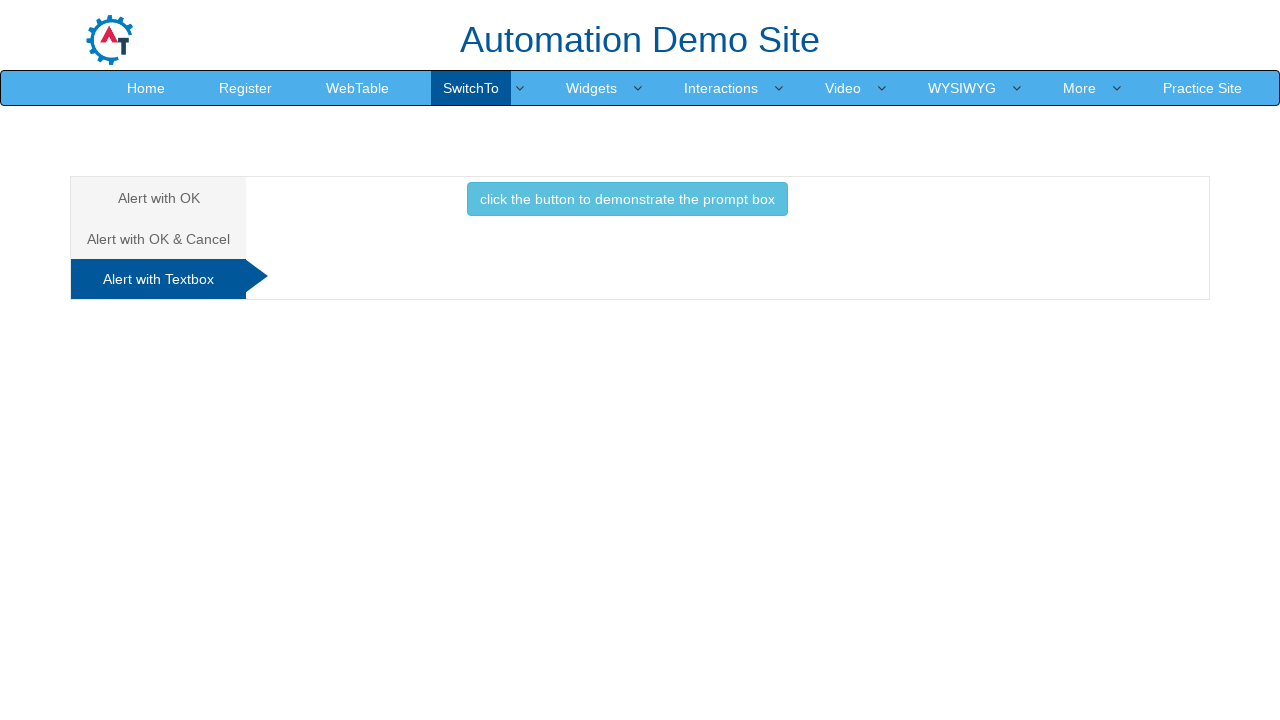

Clicked button to trigger prompt dialog at (627, 199) on [class='btn btn-info']
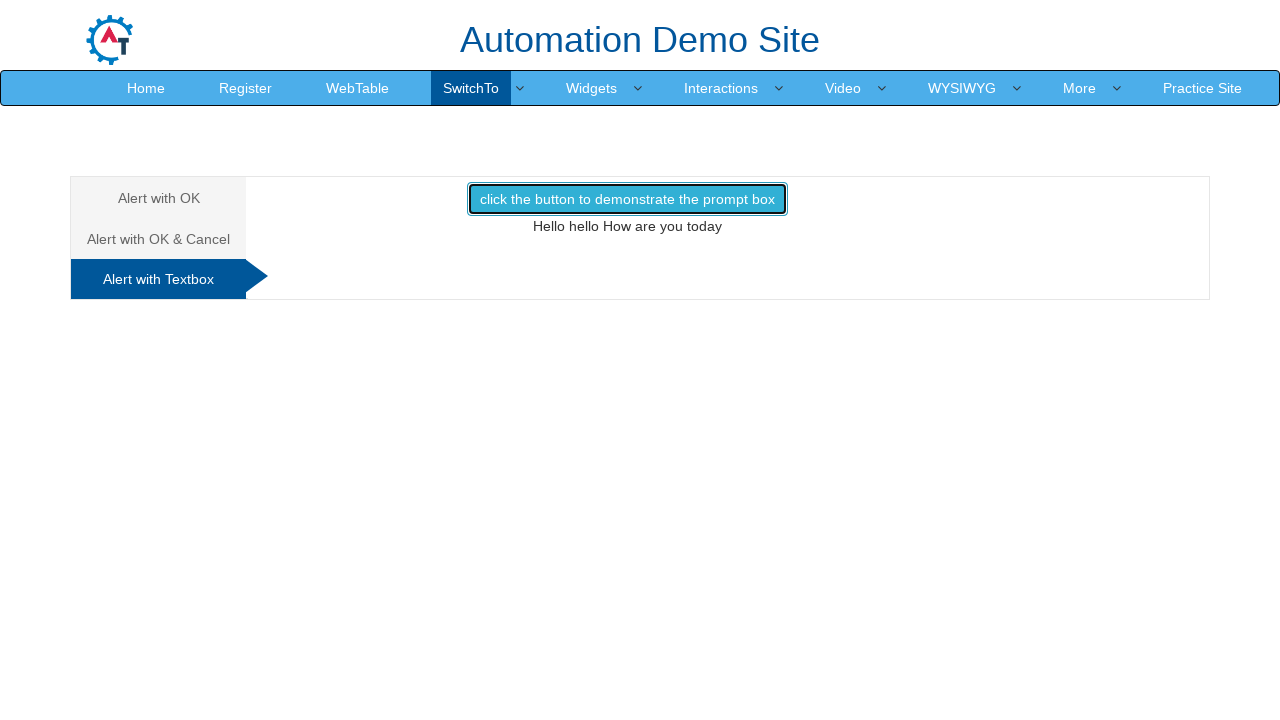

Dialog accepted and result text appeared
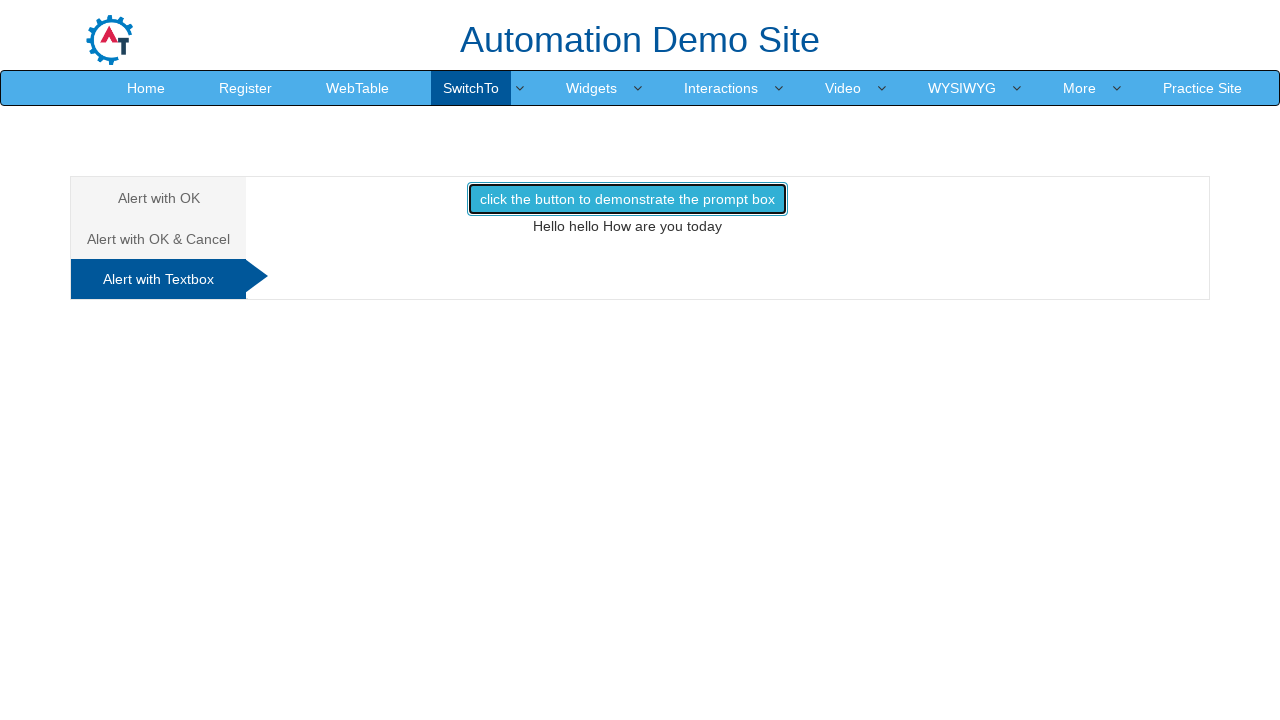

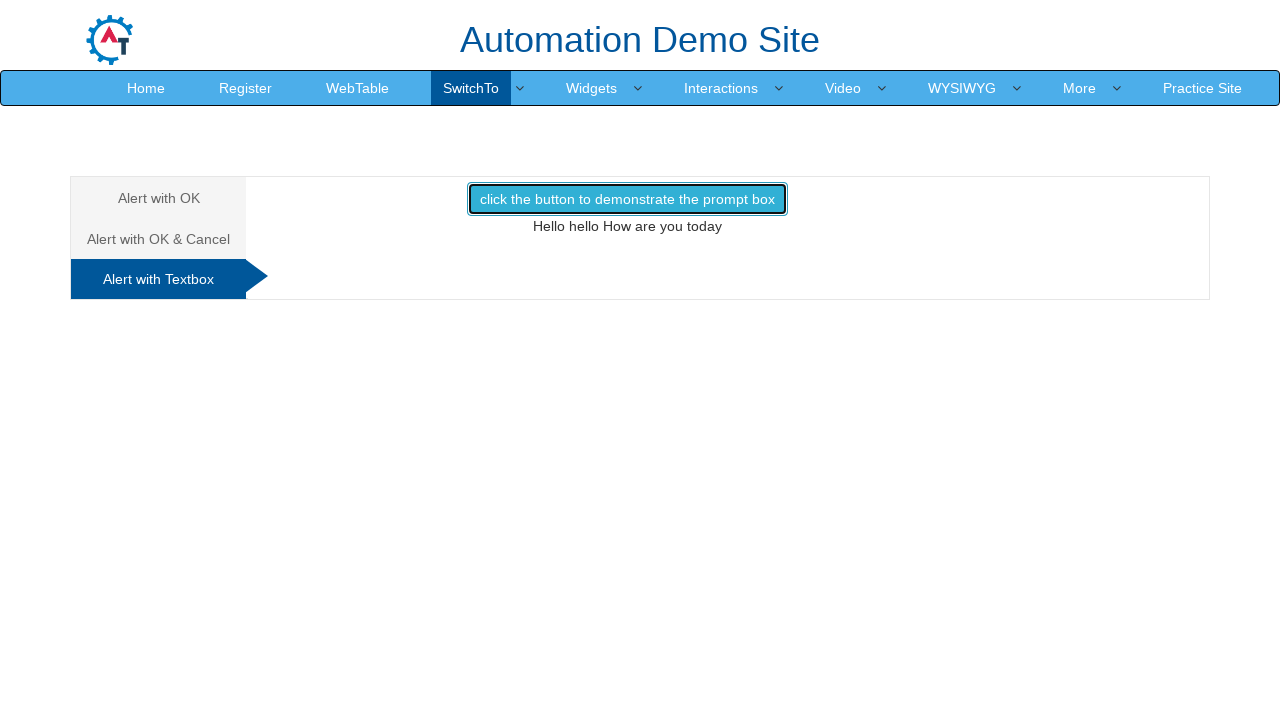